Tests a registration form by filling out personal details including name, address, email, phone, gender, skills, date of birth, and password fields

Starting URL: http://demo.automationtesting.in/Register.html

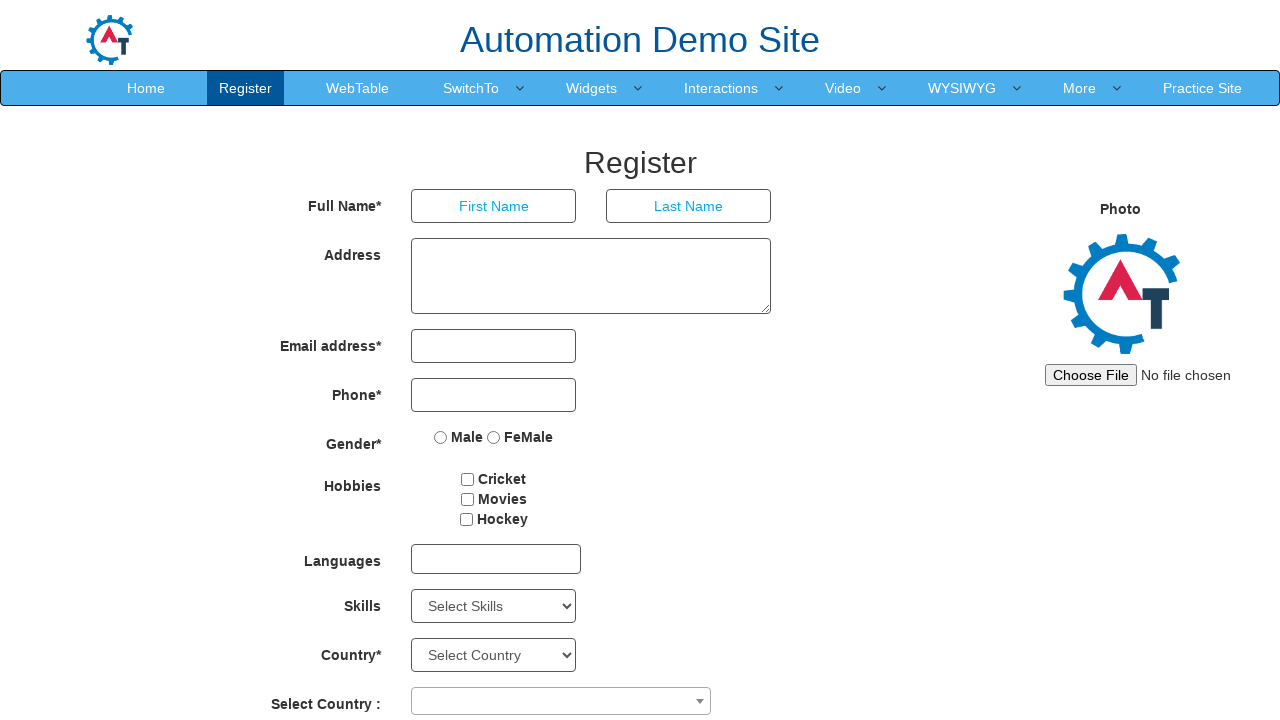

Filled first name field with 'Mahendra' on input[placeholder='First Name']
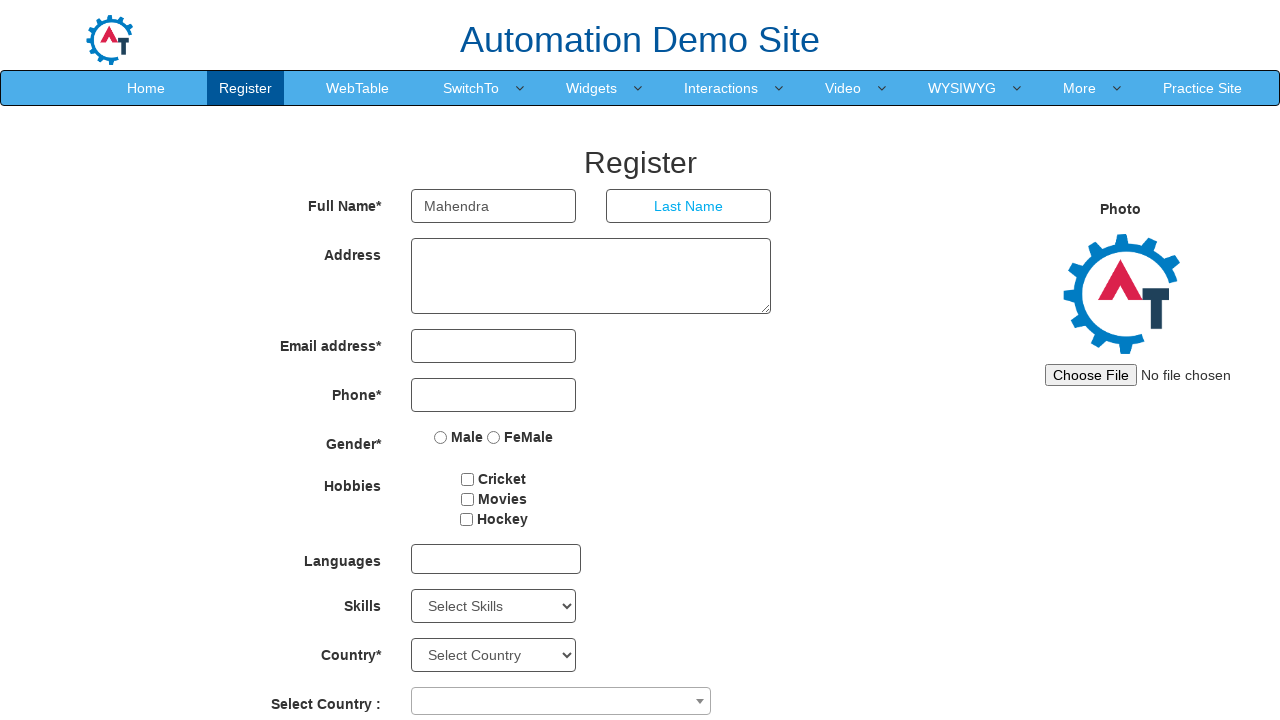

Filled last name field with 'Kumar' on input[placeholder='Last Name']
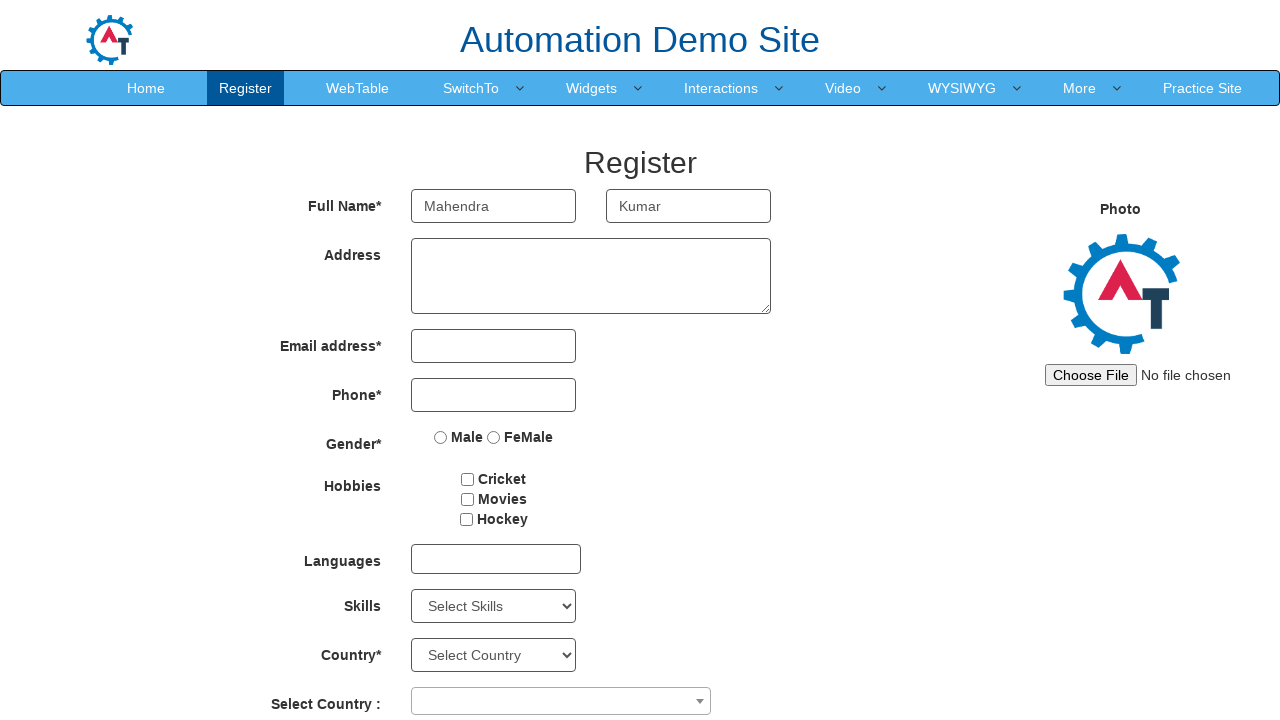

Filled address field with 'Erode, Tamilnadu' on textarea[ng-model='Adress']
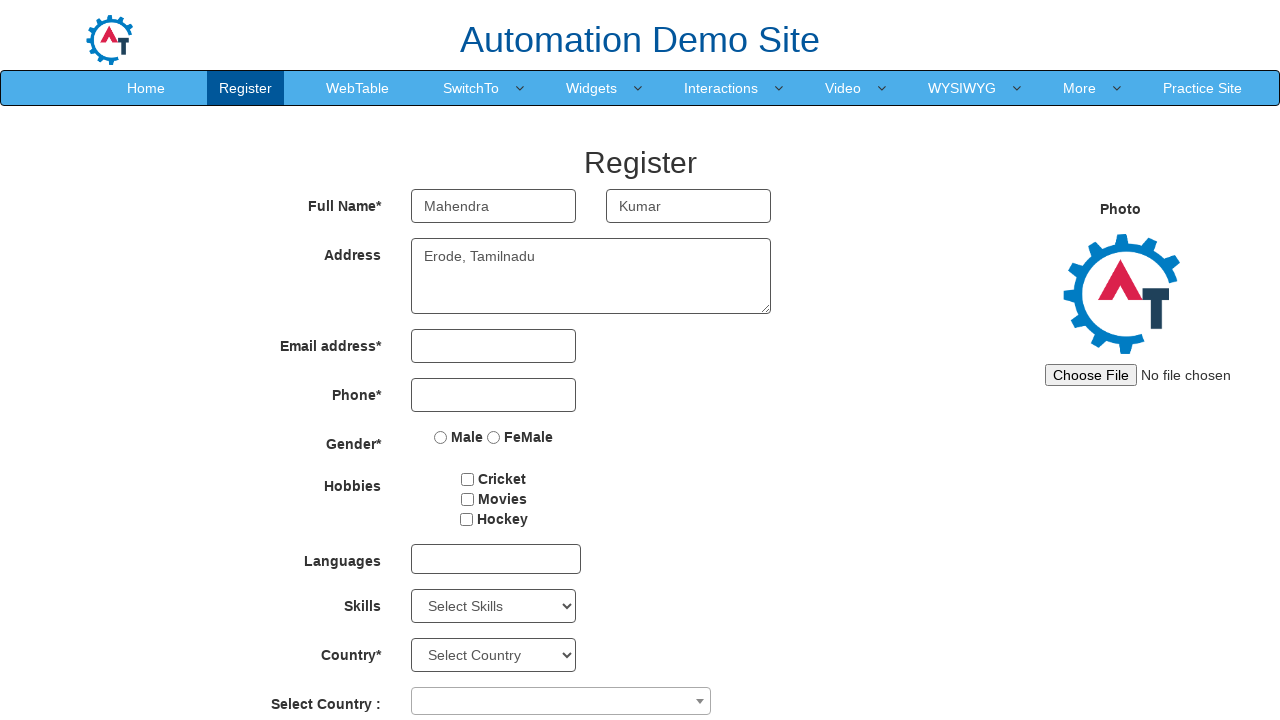

Filled email field with 'testuser7842@gmail.com' on input[type='email']
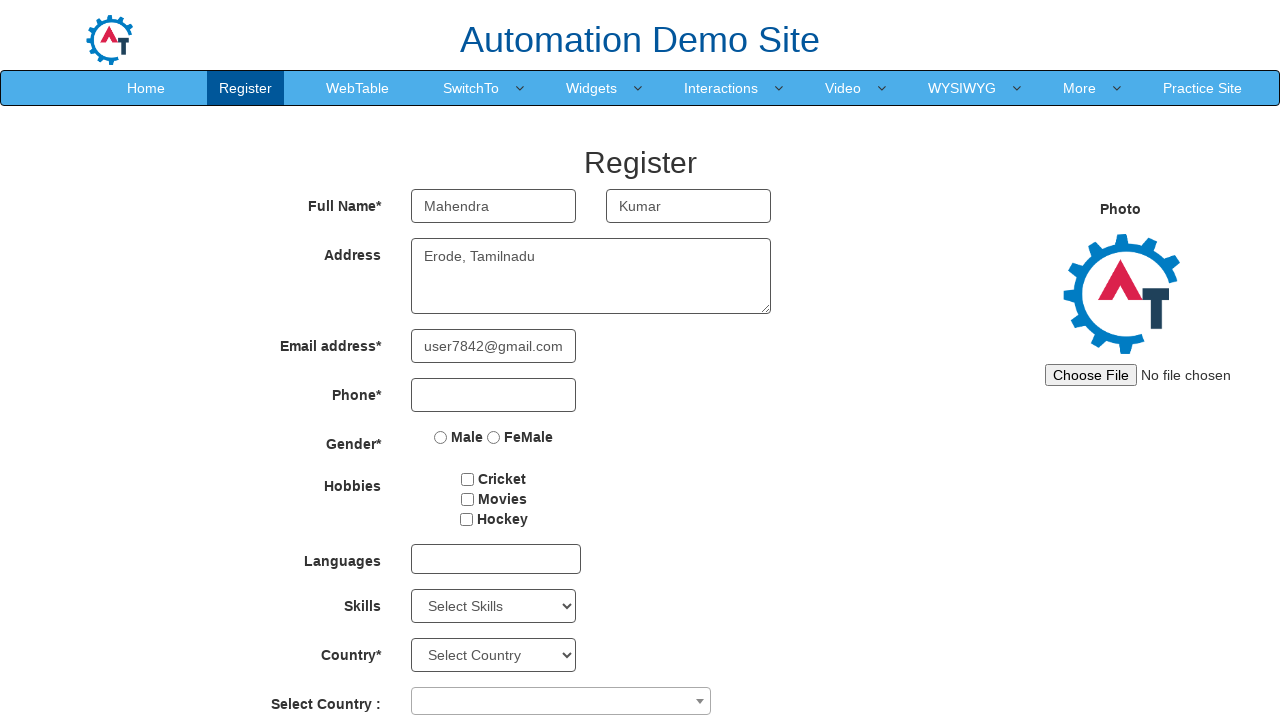

Filled phone number field with '9876543210' on input[type='tel']
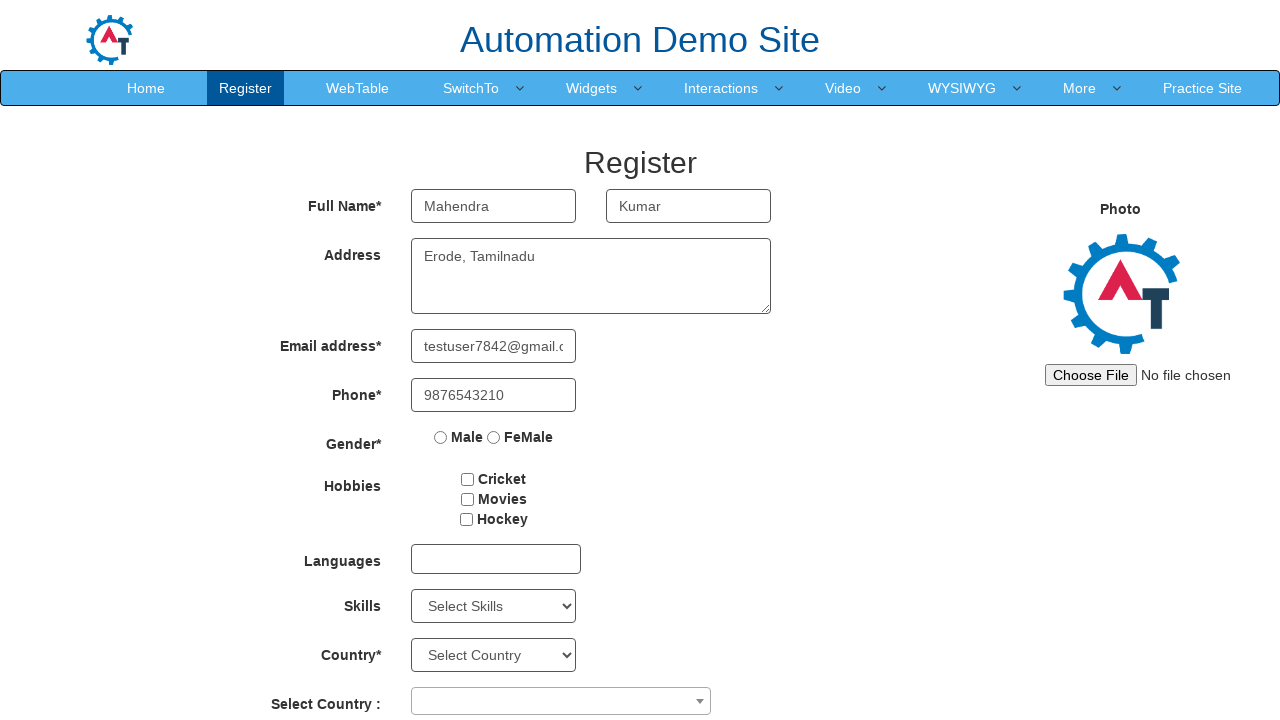

Selected gender radio button at (441, 437) on input[name='radiooptions']
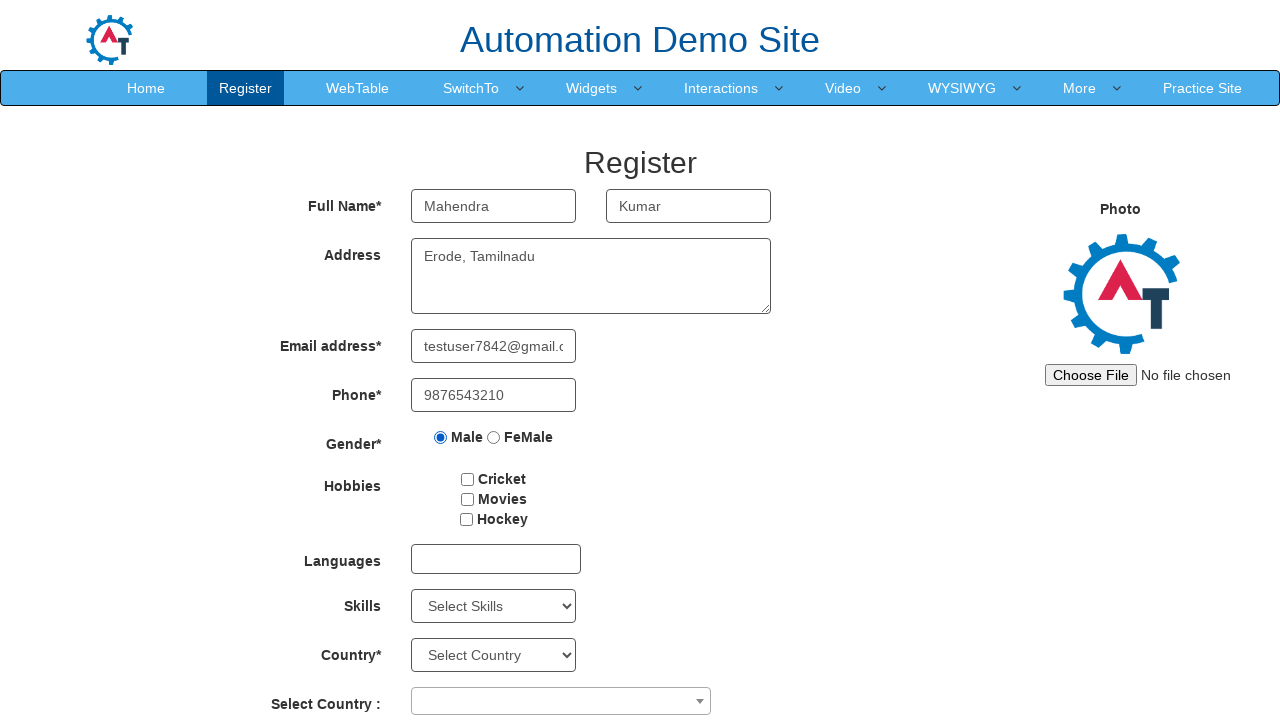

Selected hobby checkbox at (468, 479) on #checkbox1
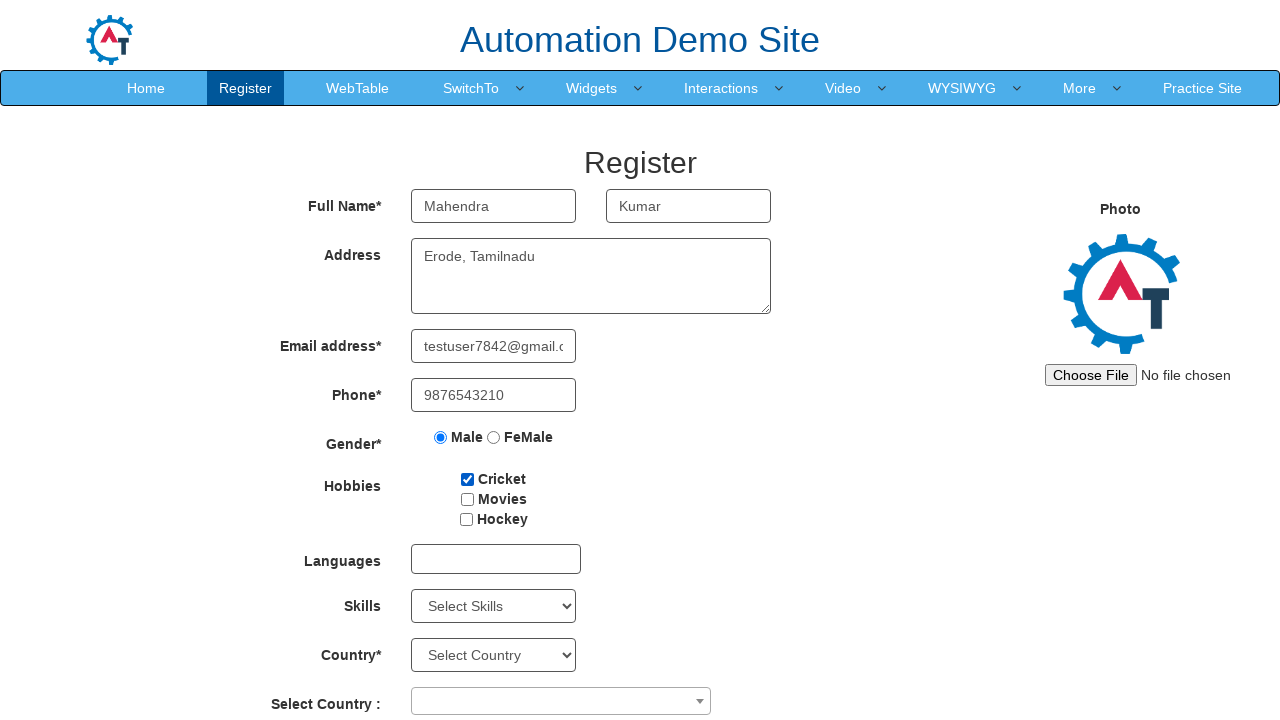

Selected 'Adobe Photoshop' from Skills dropdown on #Skills
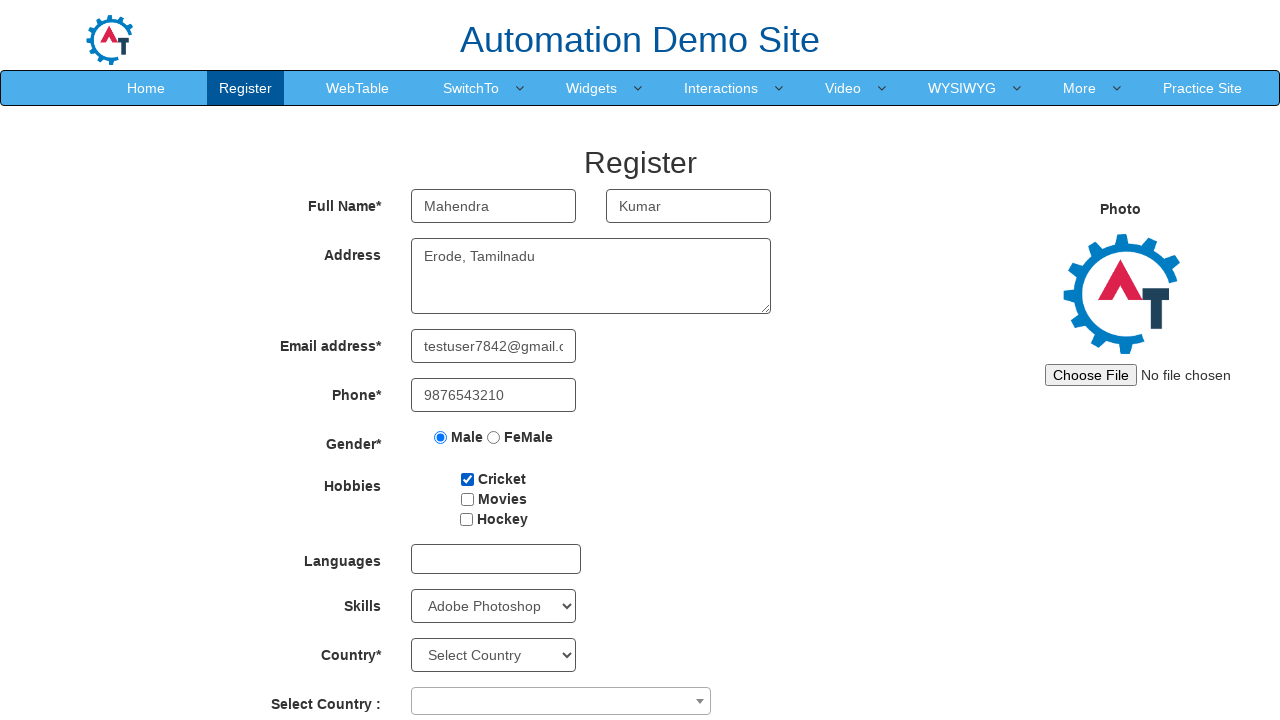

Selected year of birth as '1995' on #yearbox
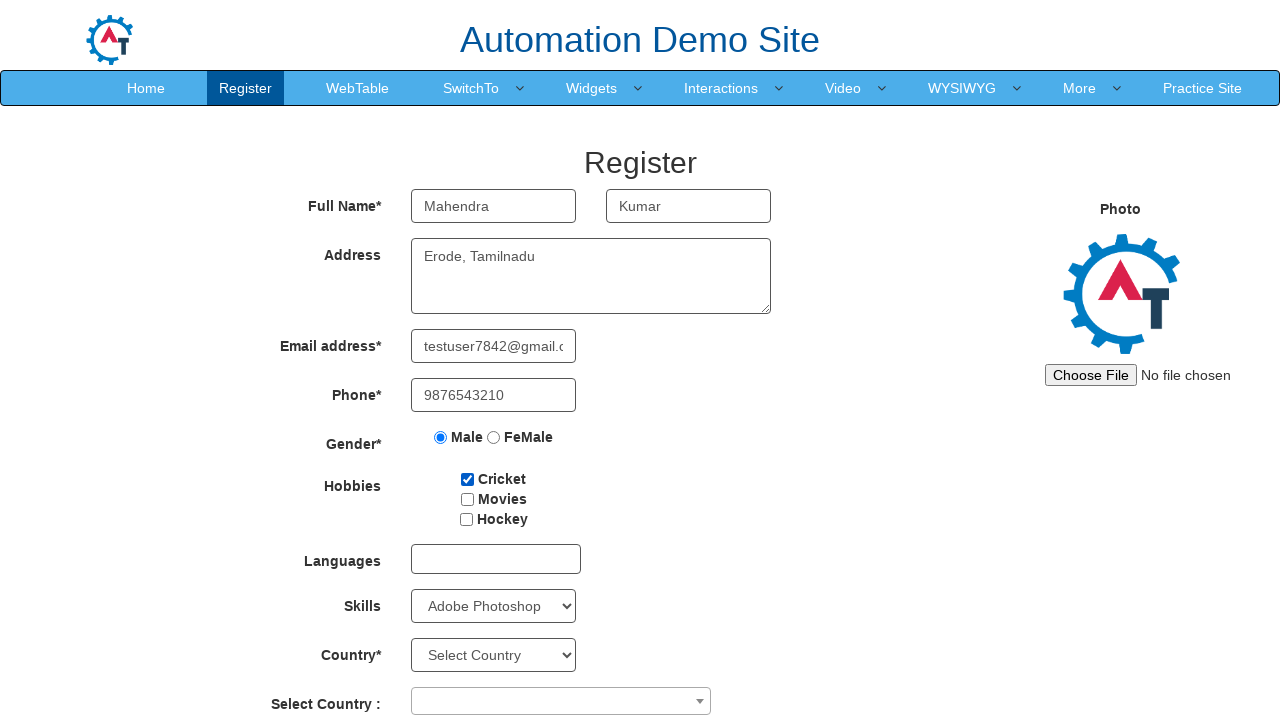

Selected month of birth as 'March' on select[placeholder='Month']
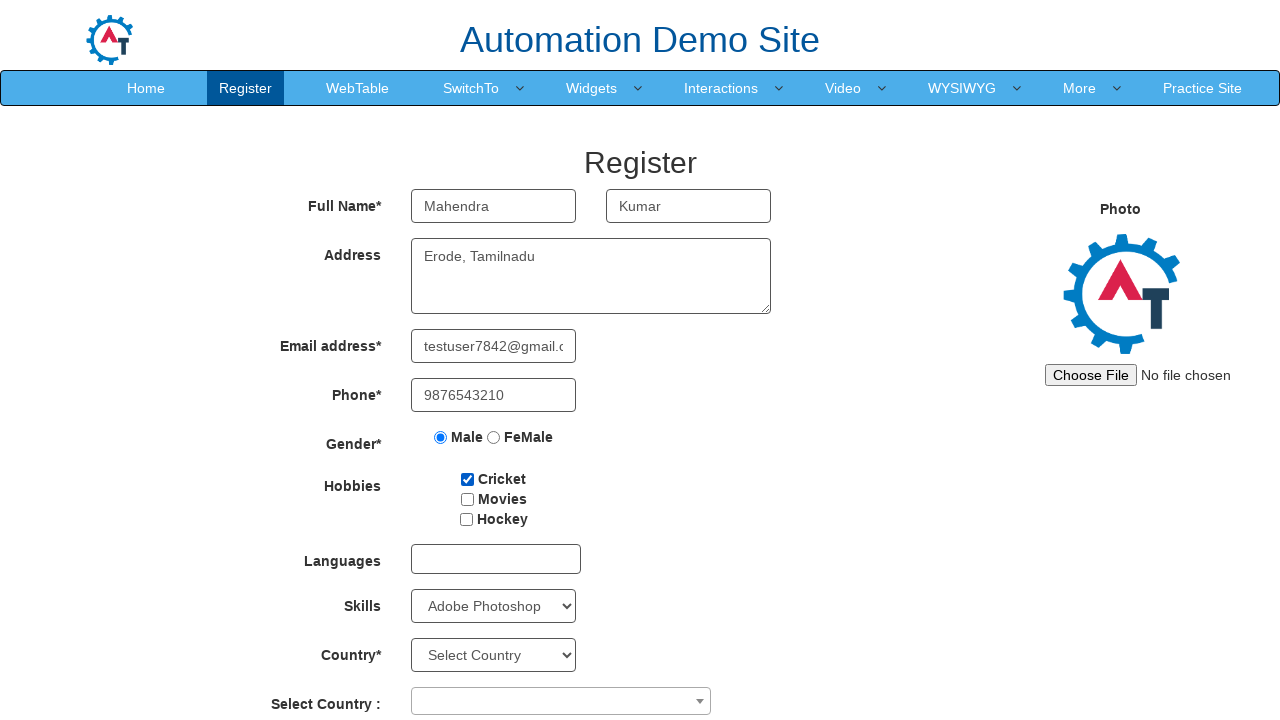

Selected day of birth as '5' on #daybox
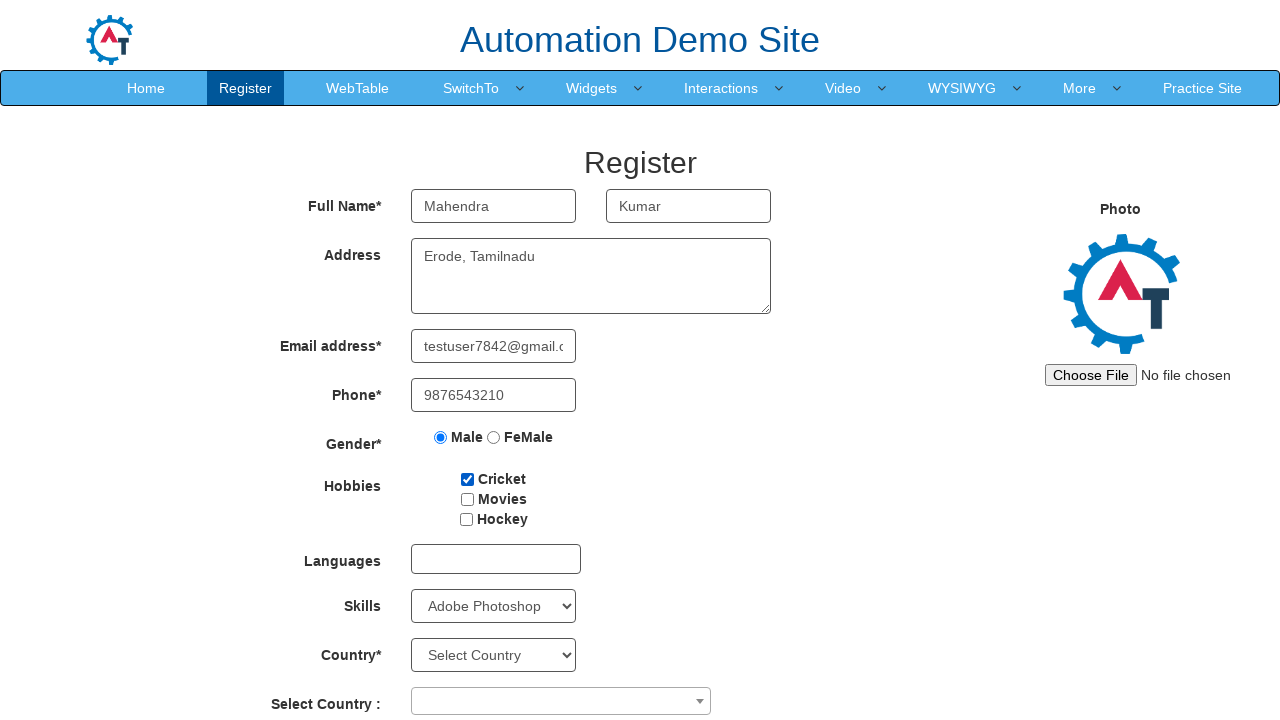

Filled password field with 'TestPass123' on input[type='password']
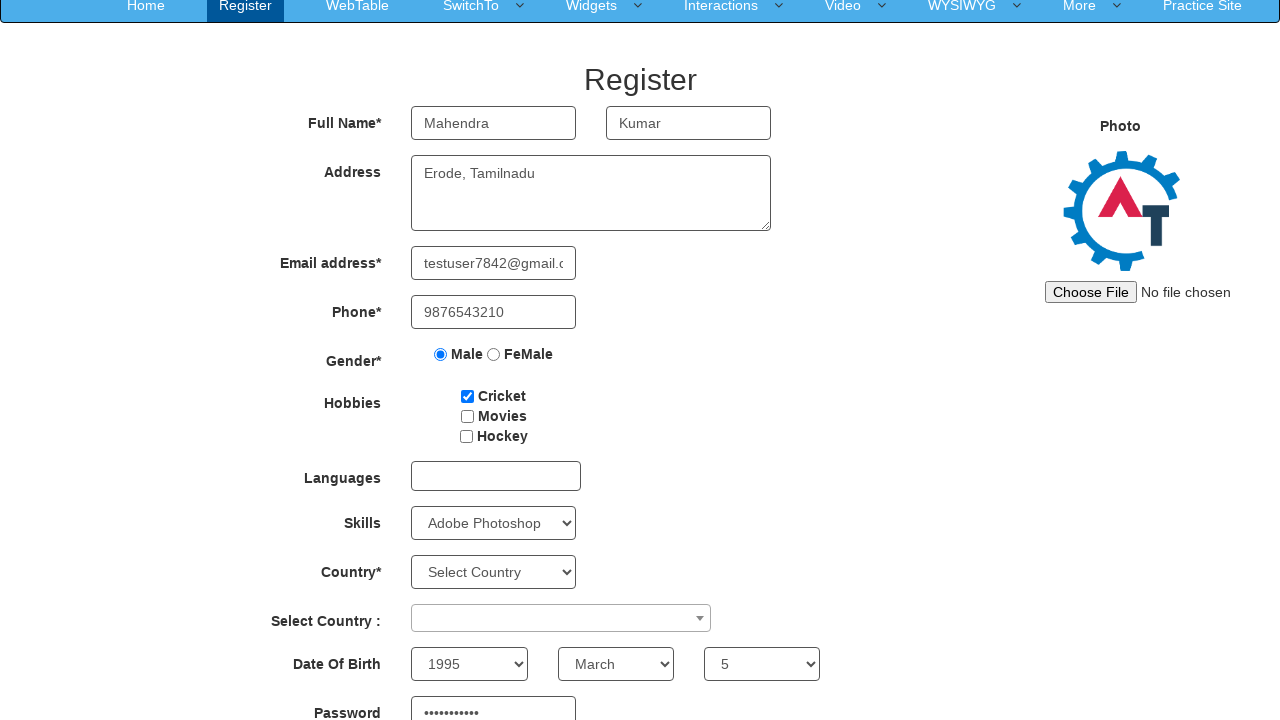

Filled confirm password field with 'TestPass123' on input[ng-model='CPassword']
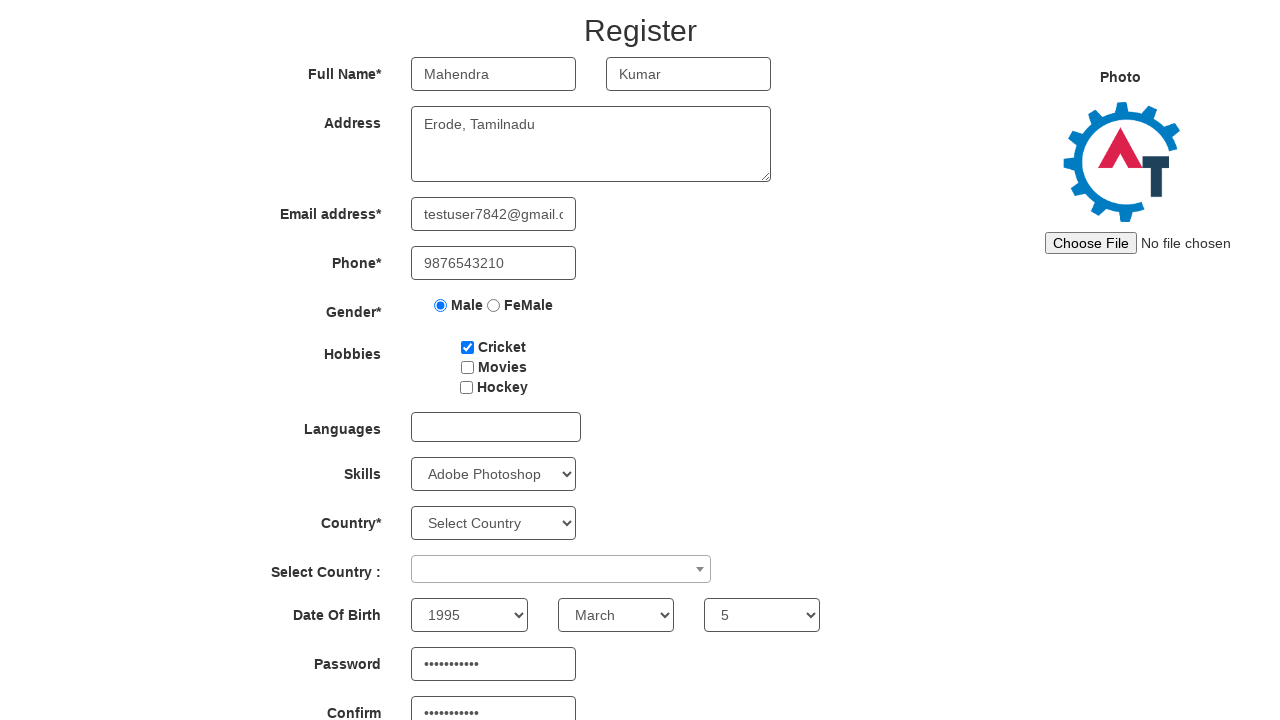

Clicked submit button to submit registration form at (572, 623) on #submitbtn
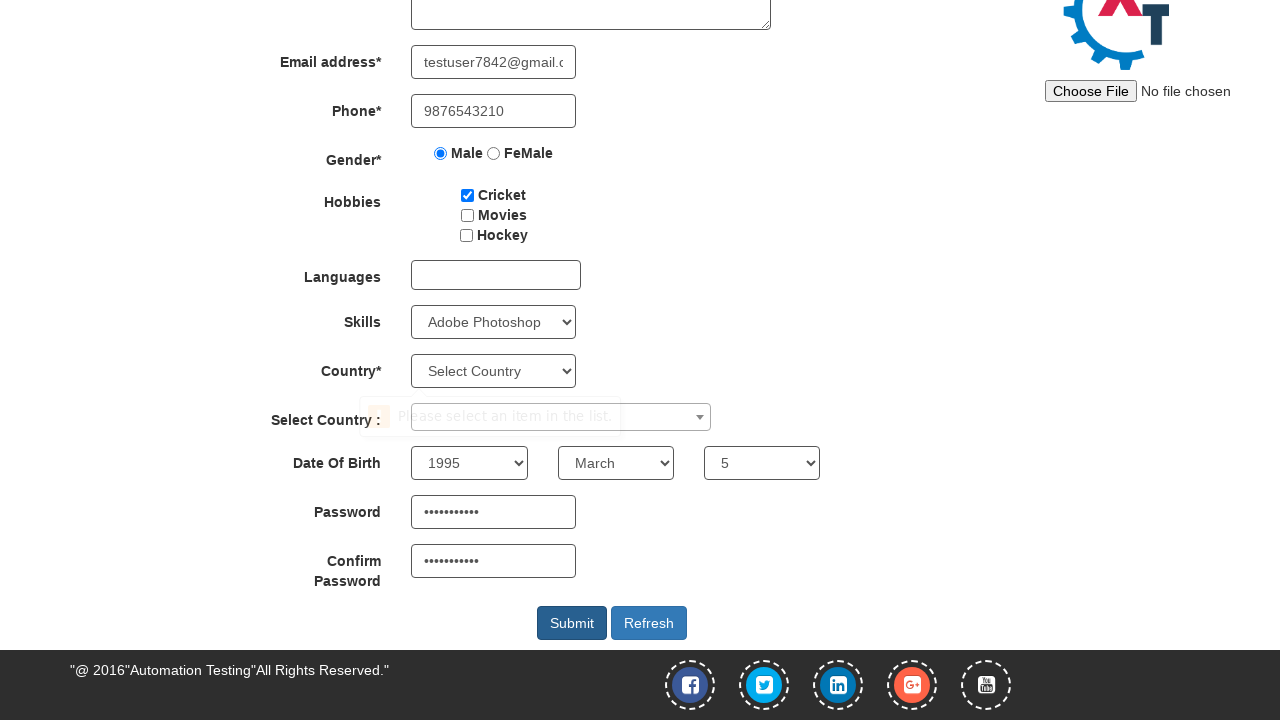

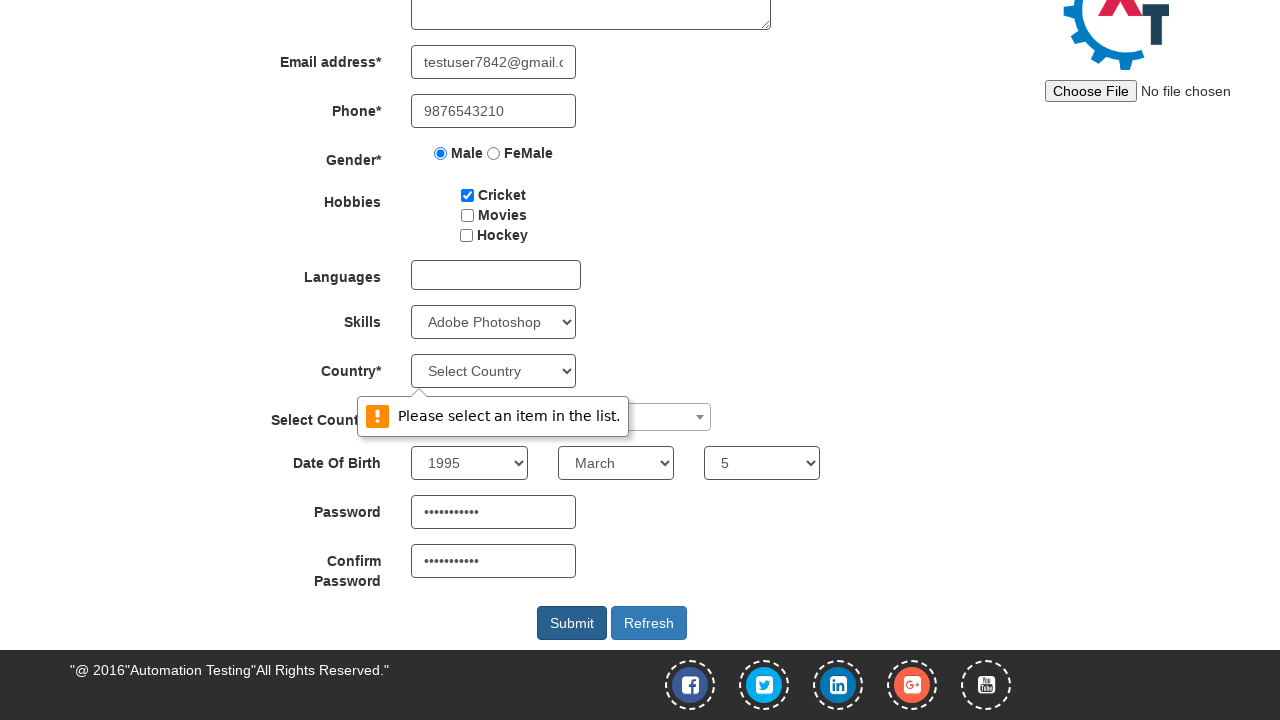